Tests e-commerce functionality by navigating to a grocery shop page and adding specific items (Walnuts and Cucumber) to the cart by clicking the add button for each matching product.

Starting URL: https://rahulshettyacademy.com/seleniumPractise/

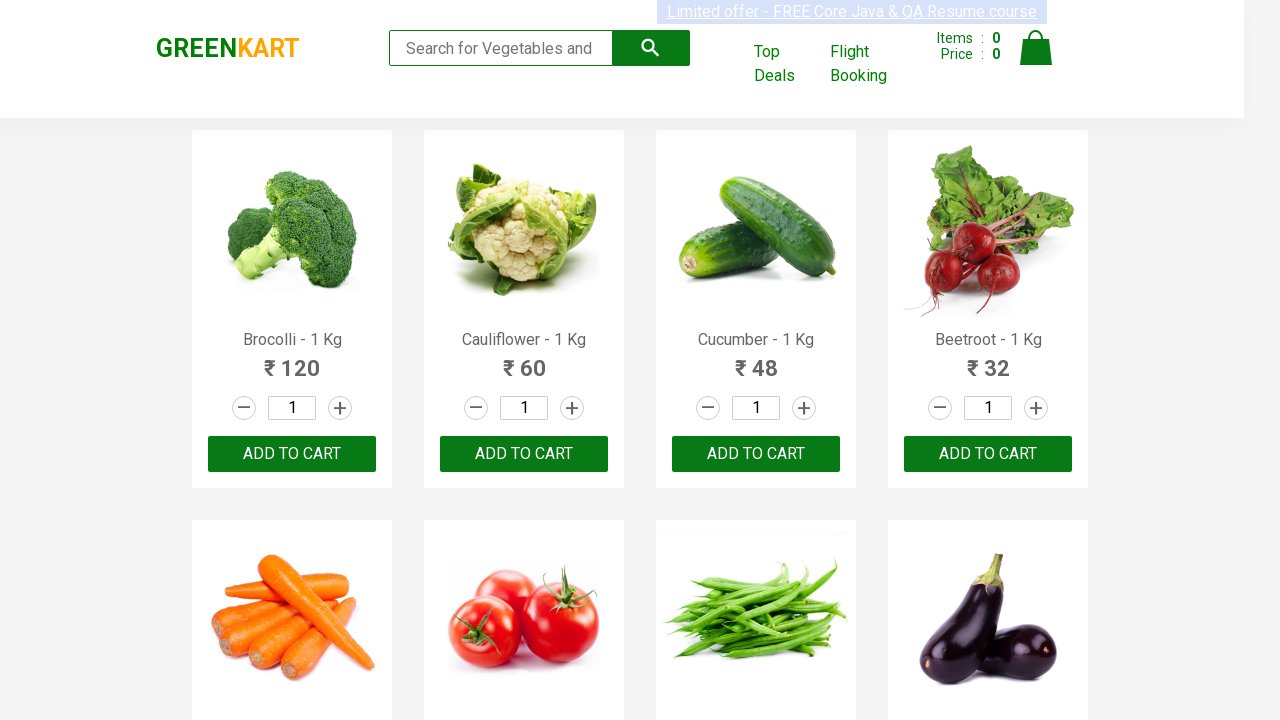

Waited for product names to load on grocery shop page
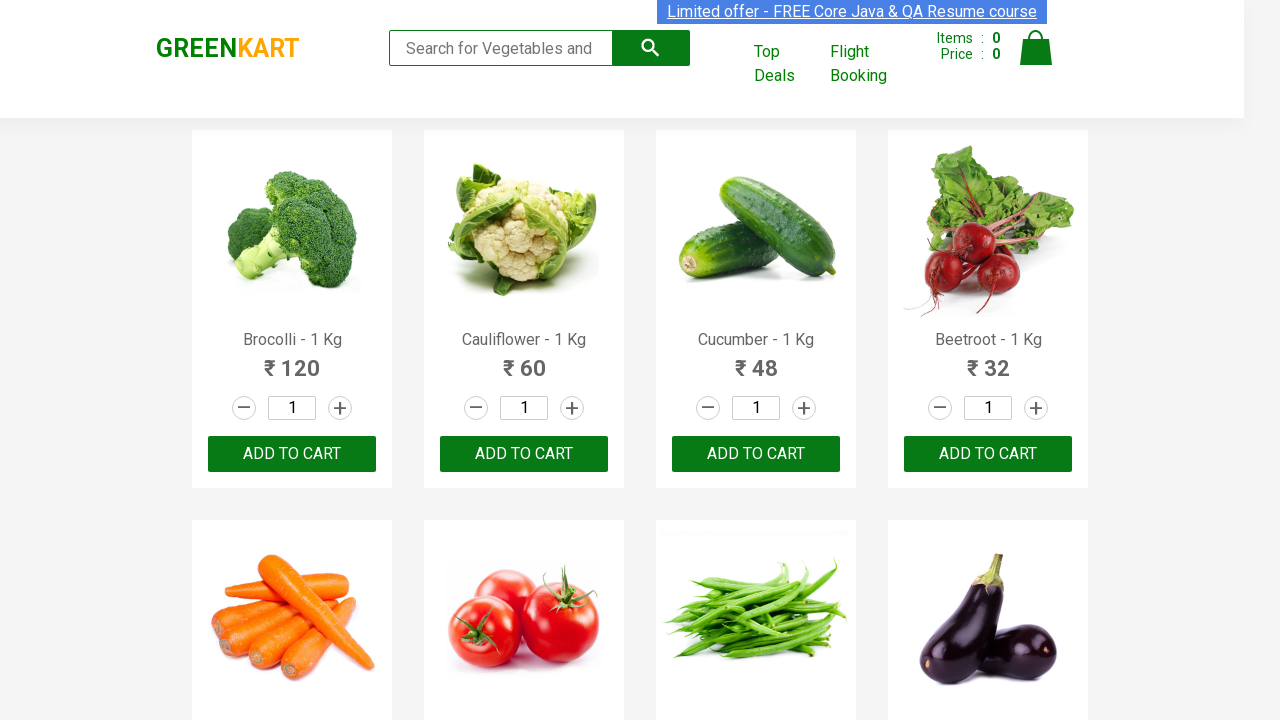

Retrieved all product elements from page
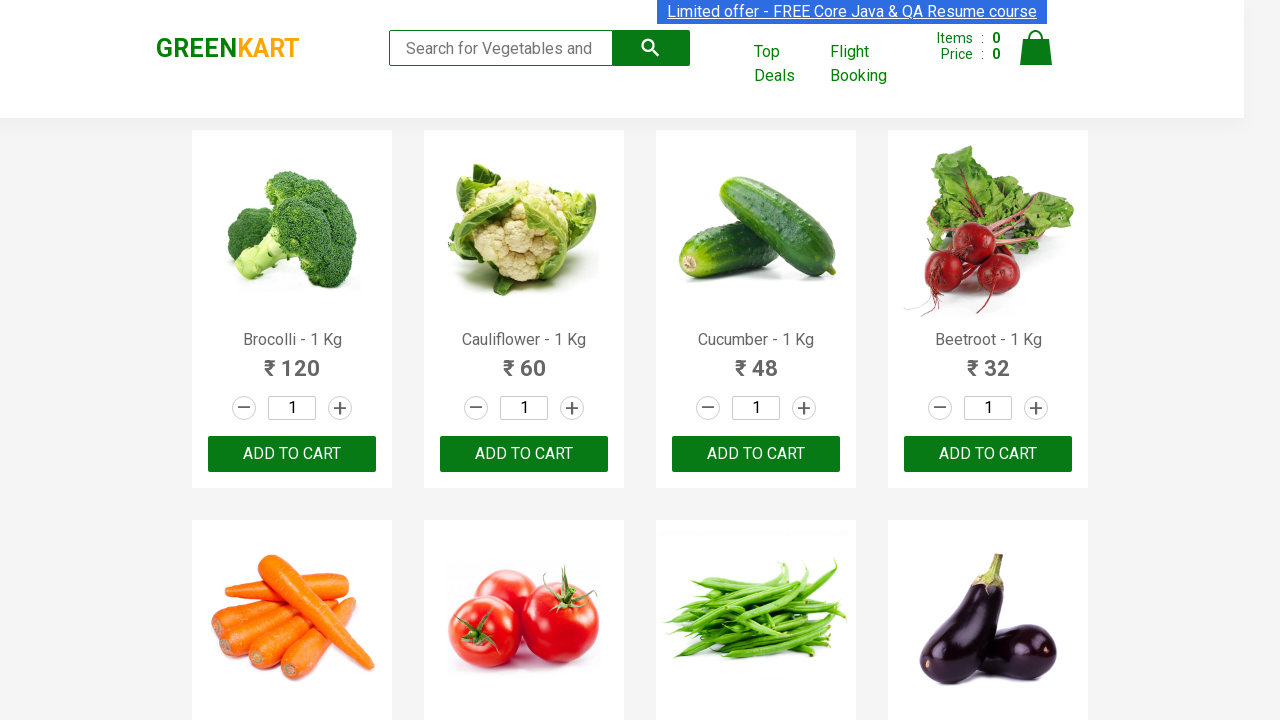

Clicked add to cart button for Cucumber at (756, 454) on div.product-action button >> nth=2
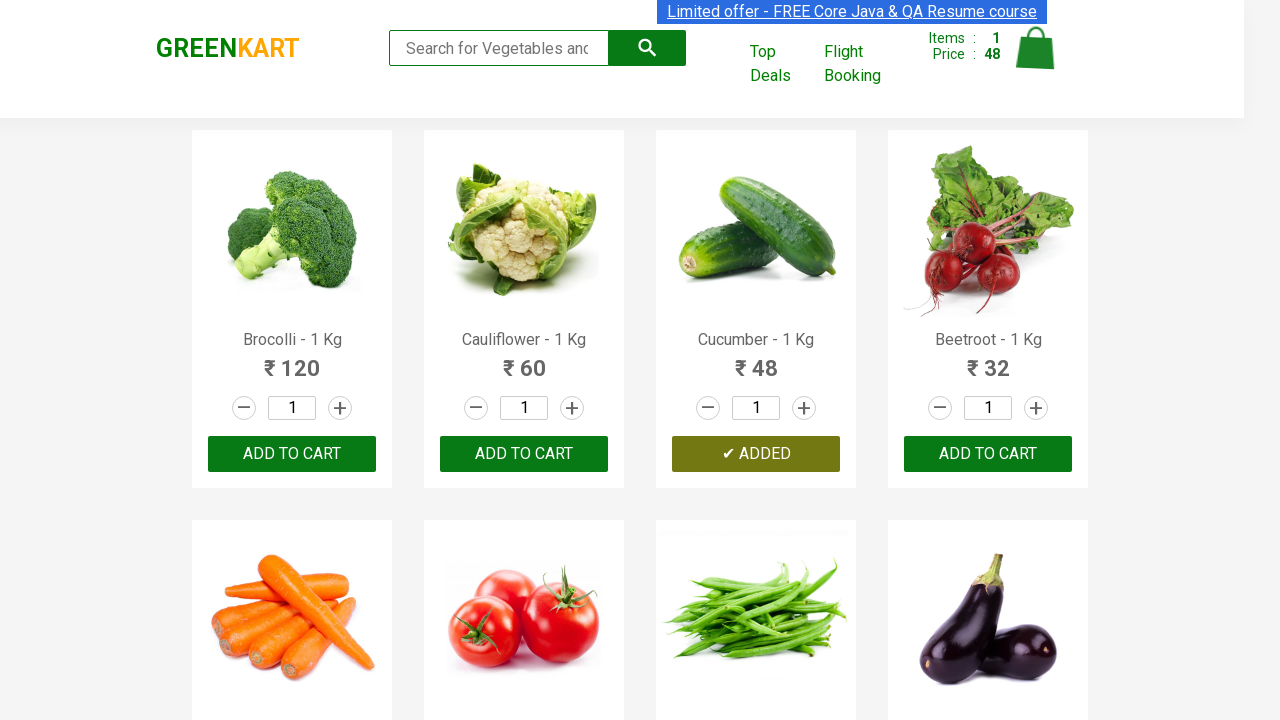

Clicked add to cart button again for Cucumber at (756, 454) on div.product-action button >> nth=2
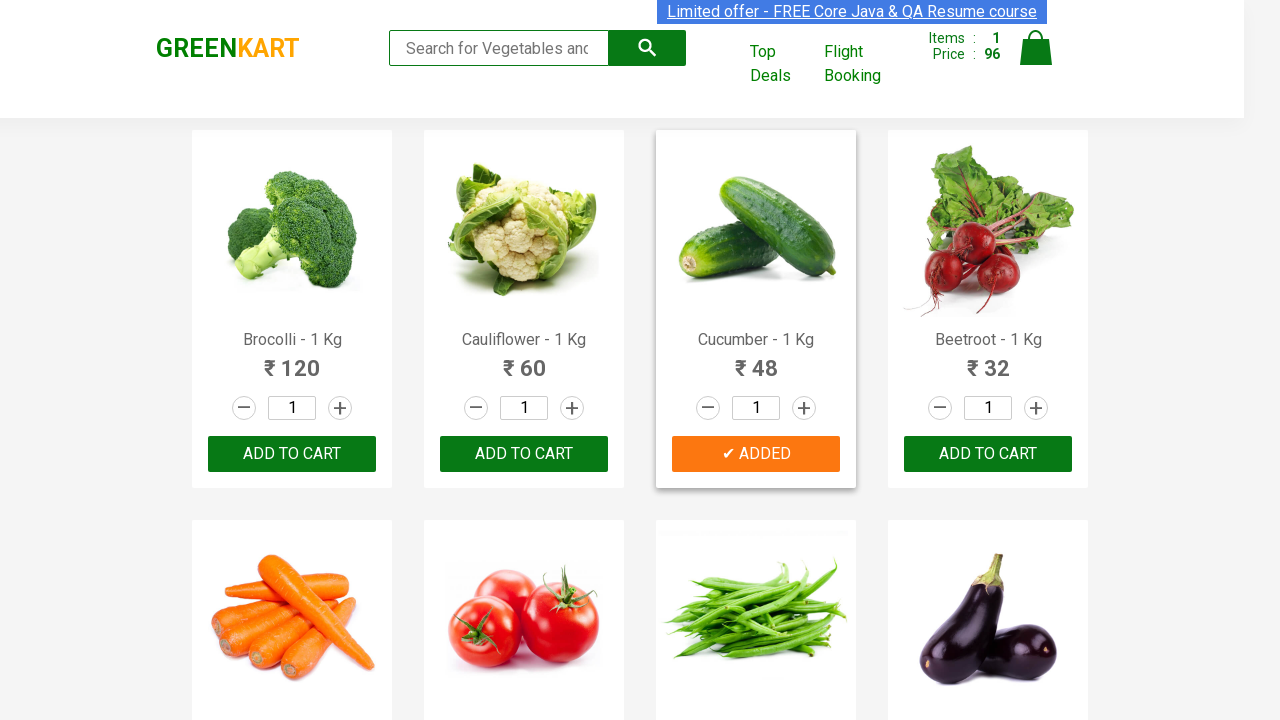

Waited 1 second before next product addition
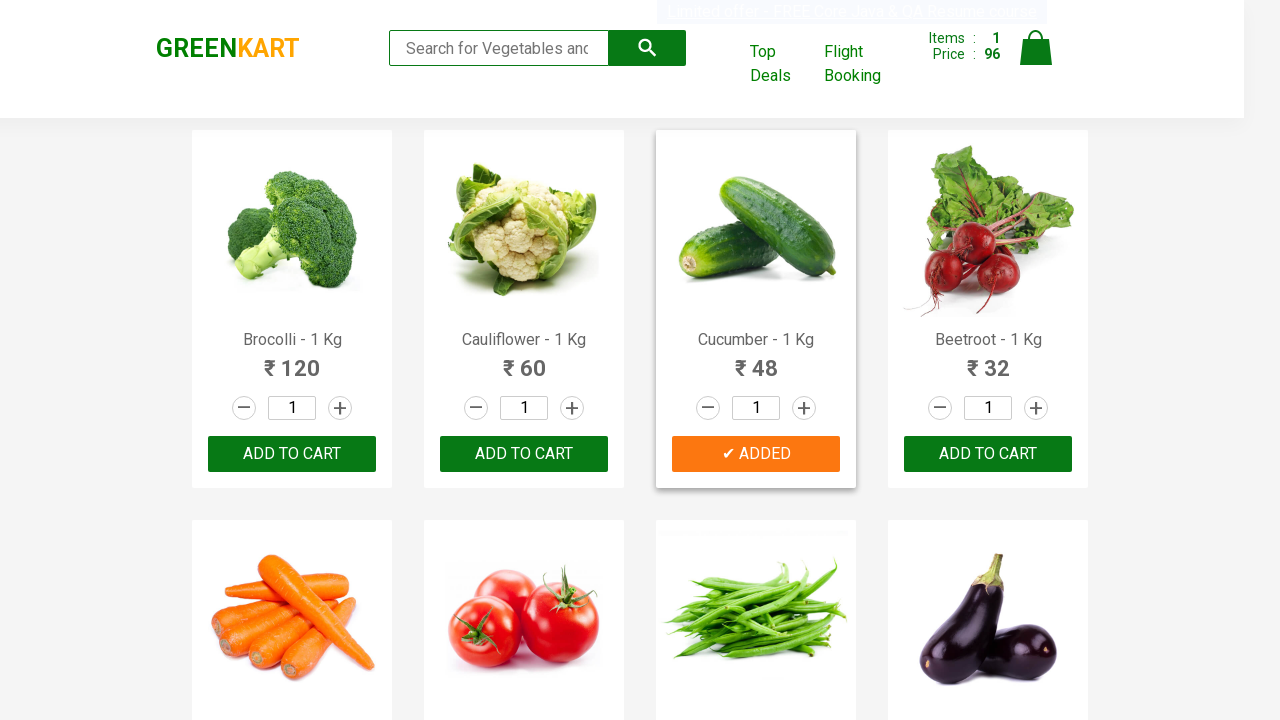

Clicked add to cart button for Walnuts at (524, 569) on div.product-action button >> nth=29
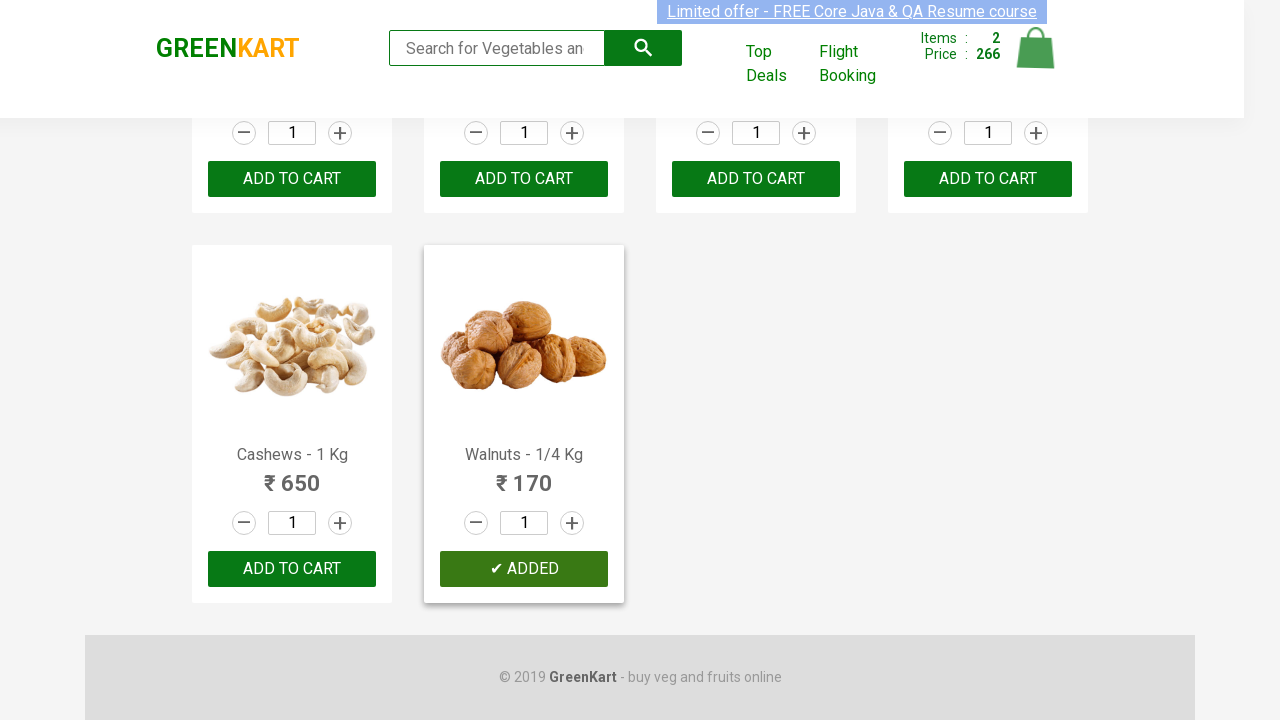

Clicked add to cart button again for Walnuts at (524, 569) on div.product-action button >> nth=29
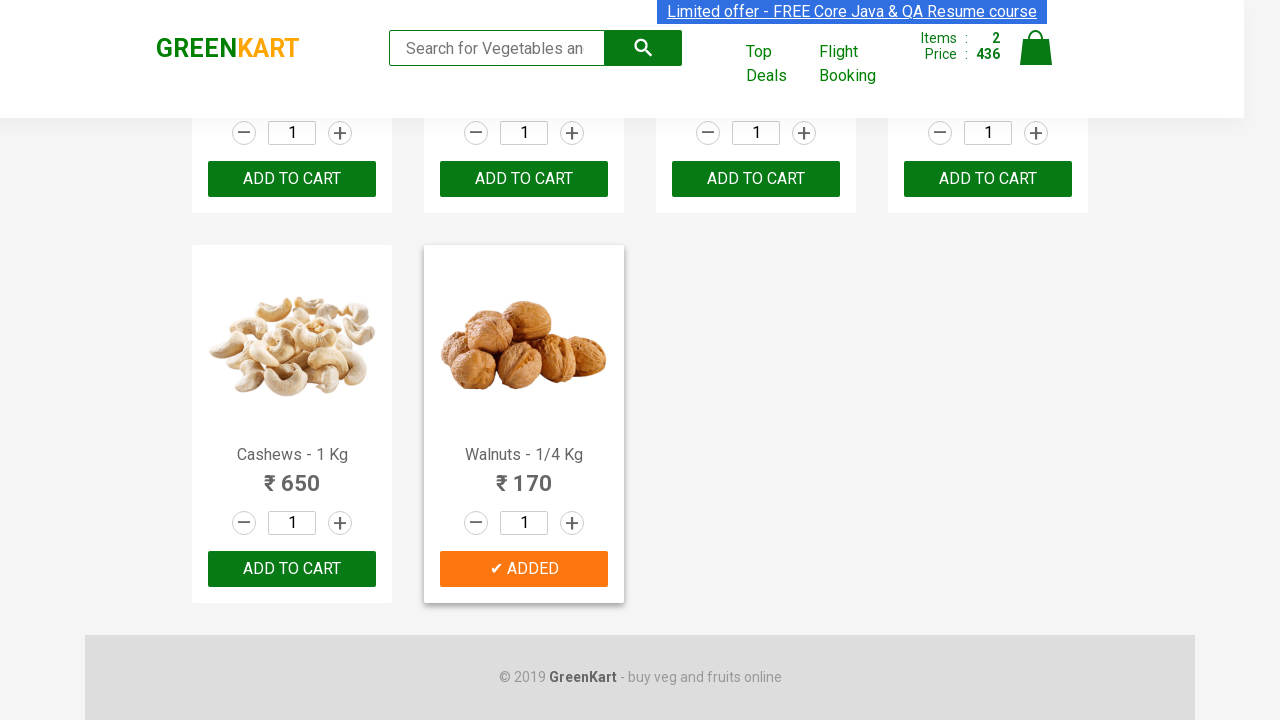

Waited 1 second before next product addition
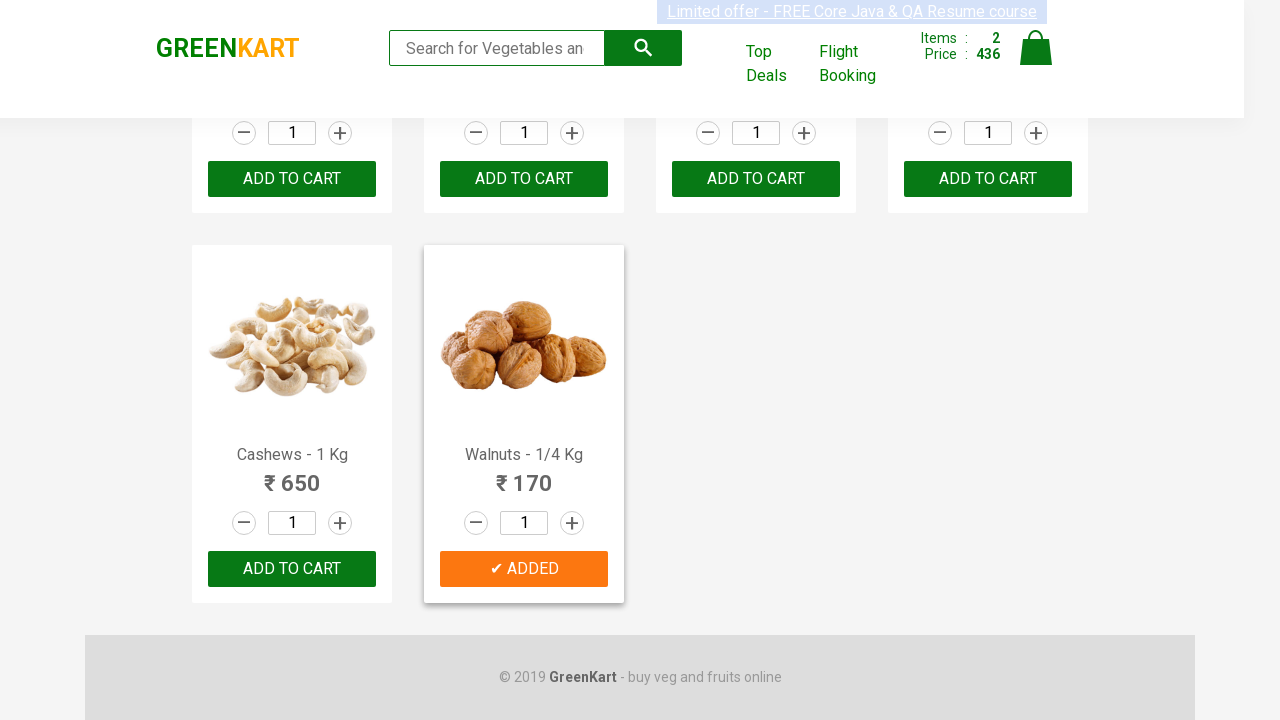

All 2 requested items have been added to cart
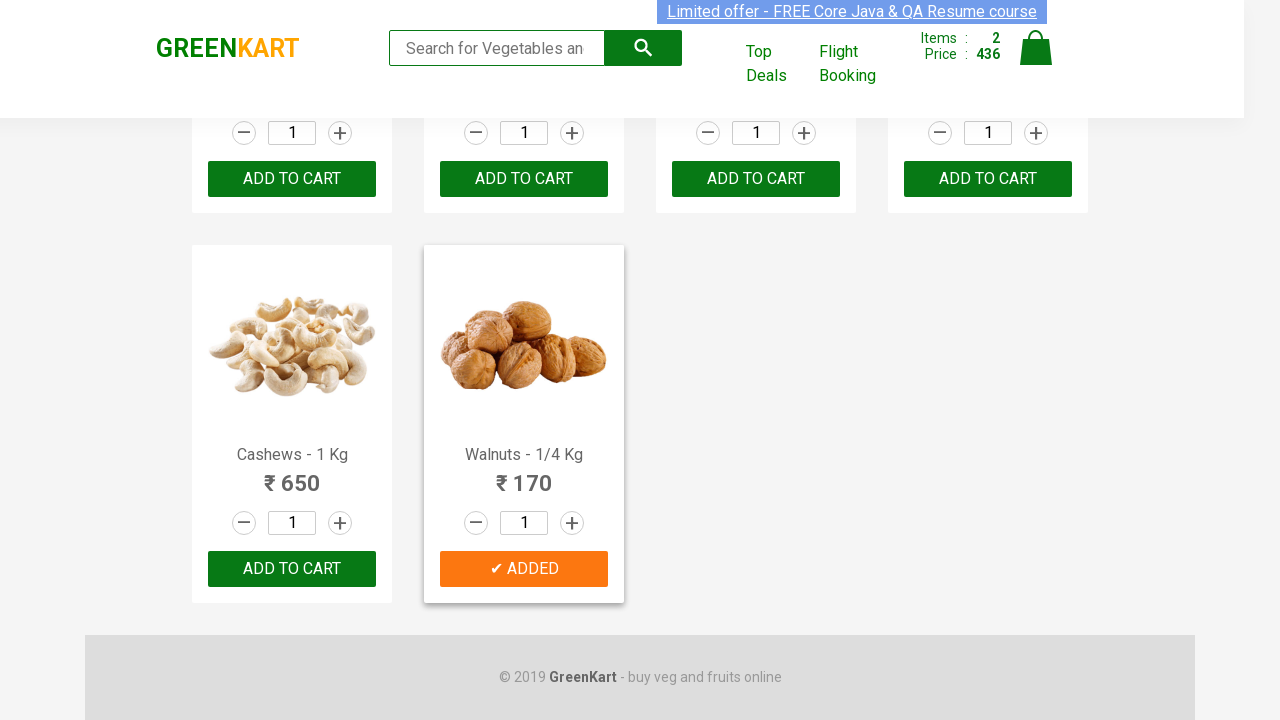

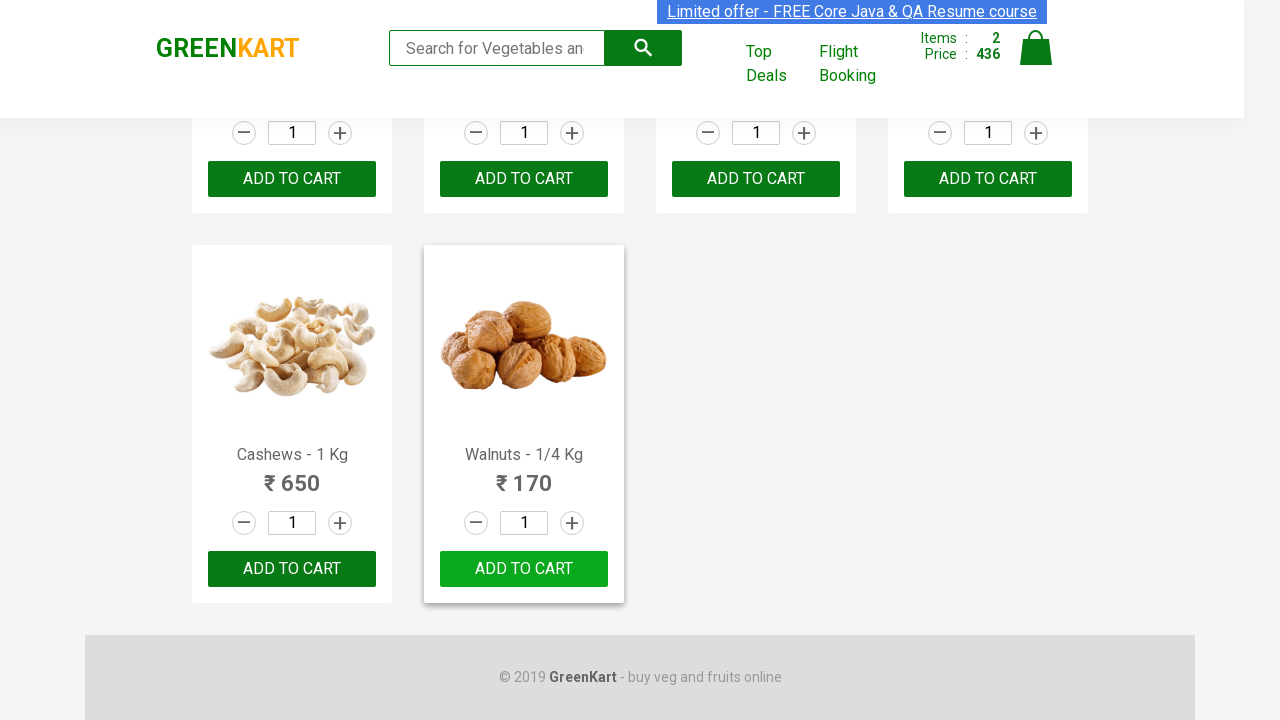